Tests entering a name into the quiz name field by clicking the input and typing a test name

Starting URL: https://draffelberg.github.io/QuizMaster/

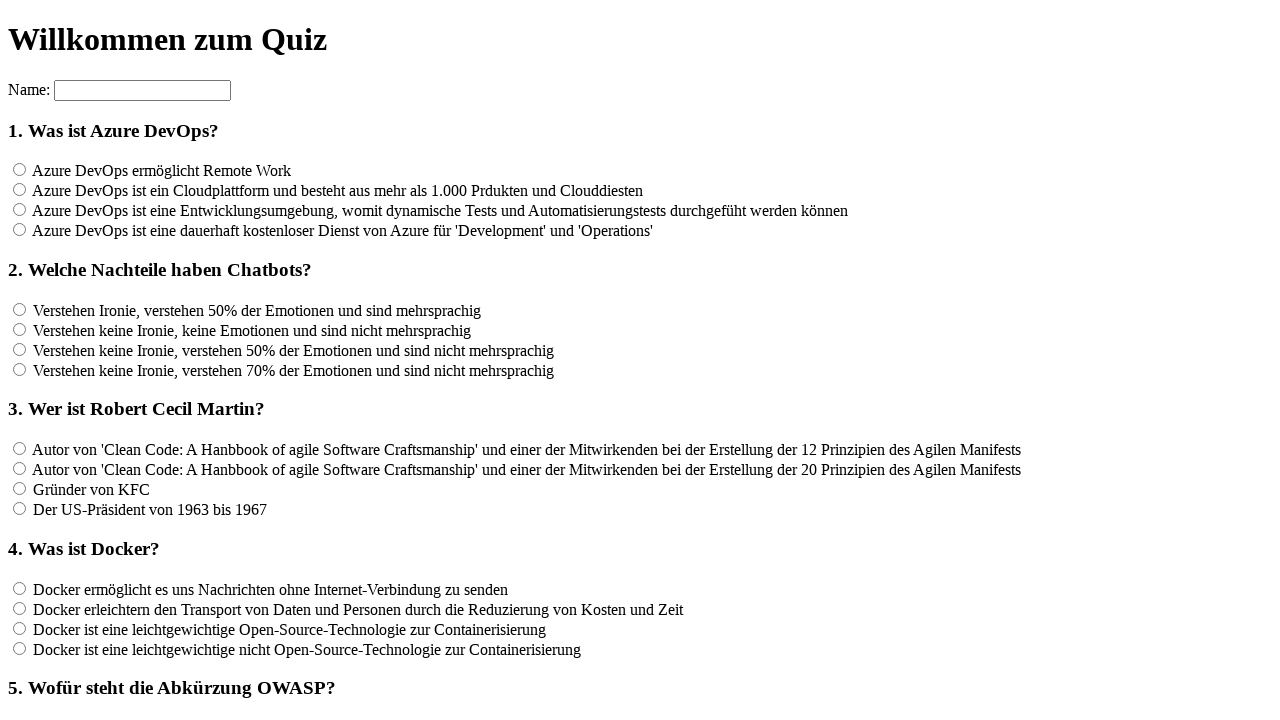

Clicked on the quiz name input field at (142, 90) on input[name='name']
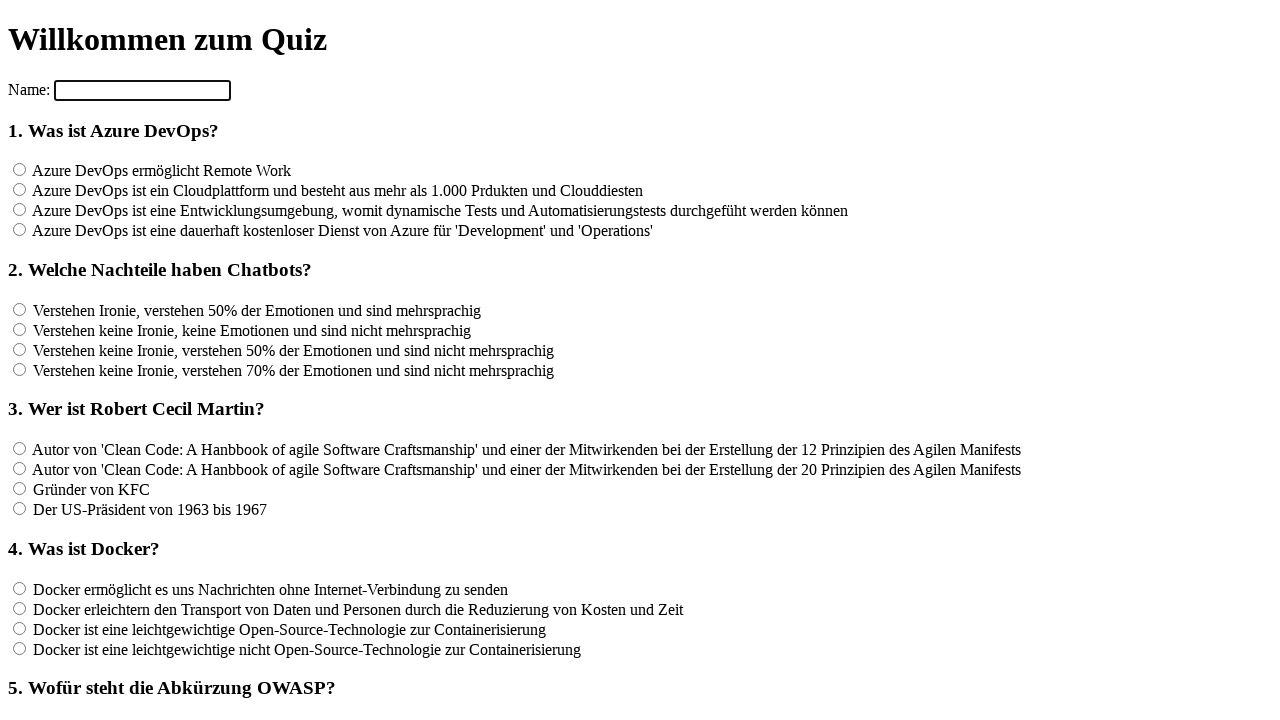

Entered 'Tester' into the quiz name field on input[name='name']
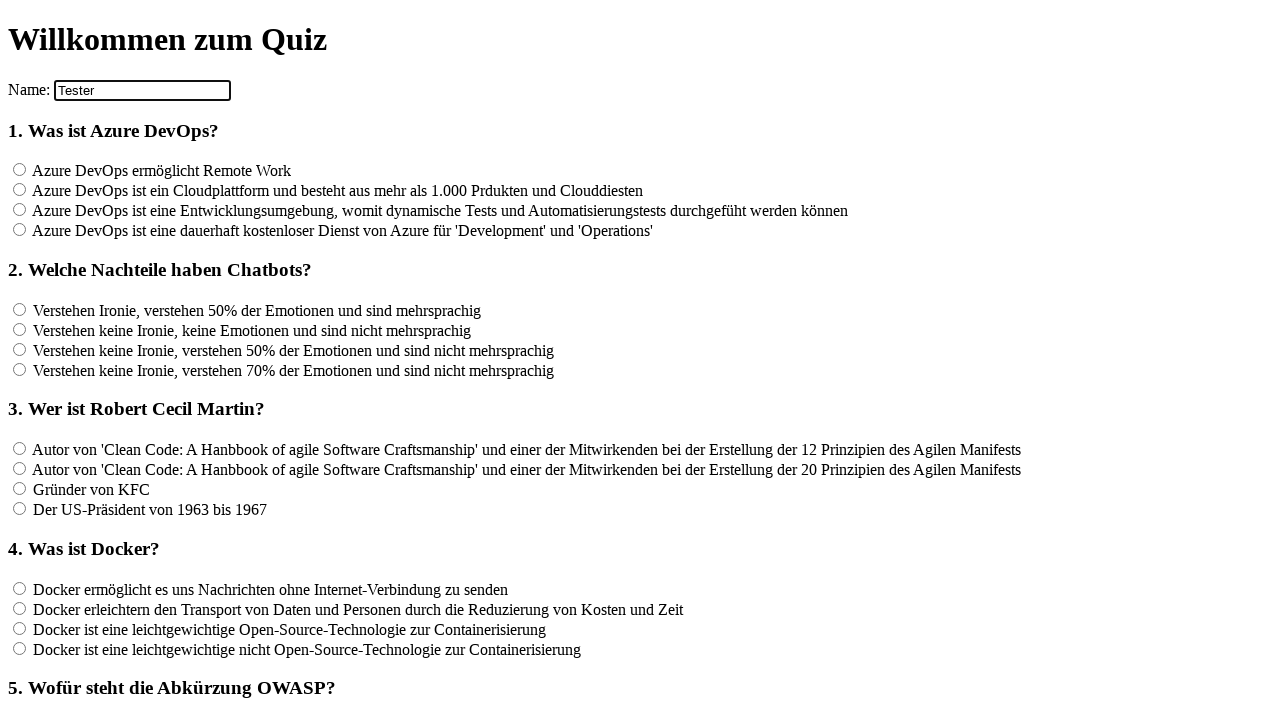

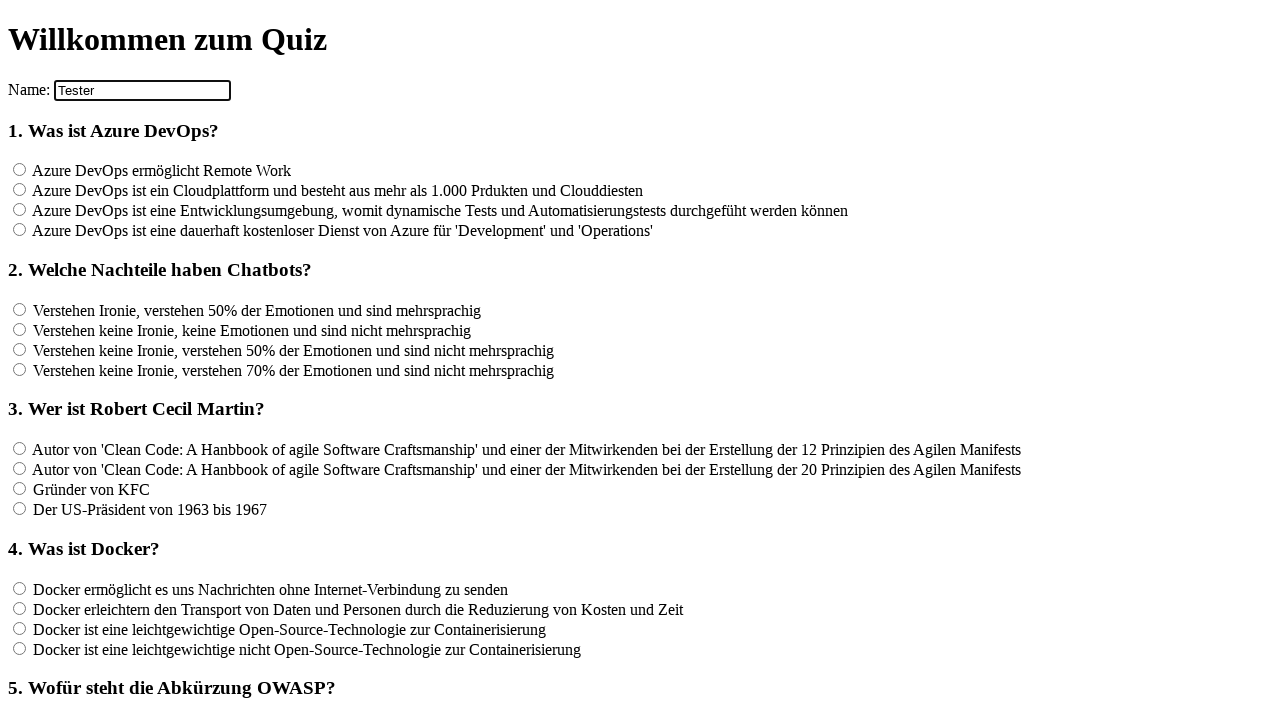